Navigates to the HDFC Bank homepage and maximizes the browser window to verify the page loads correctly.

Starting URL: https://www.hdfcbank.com/

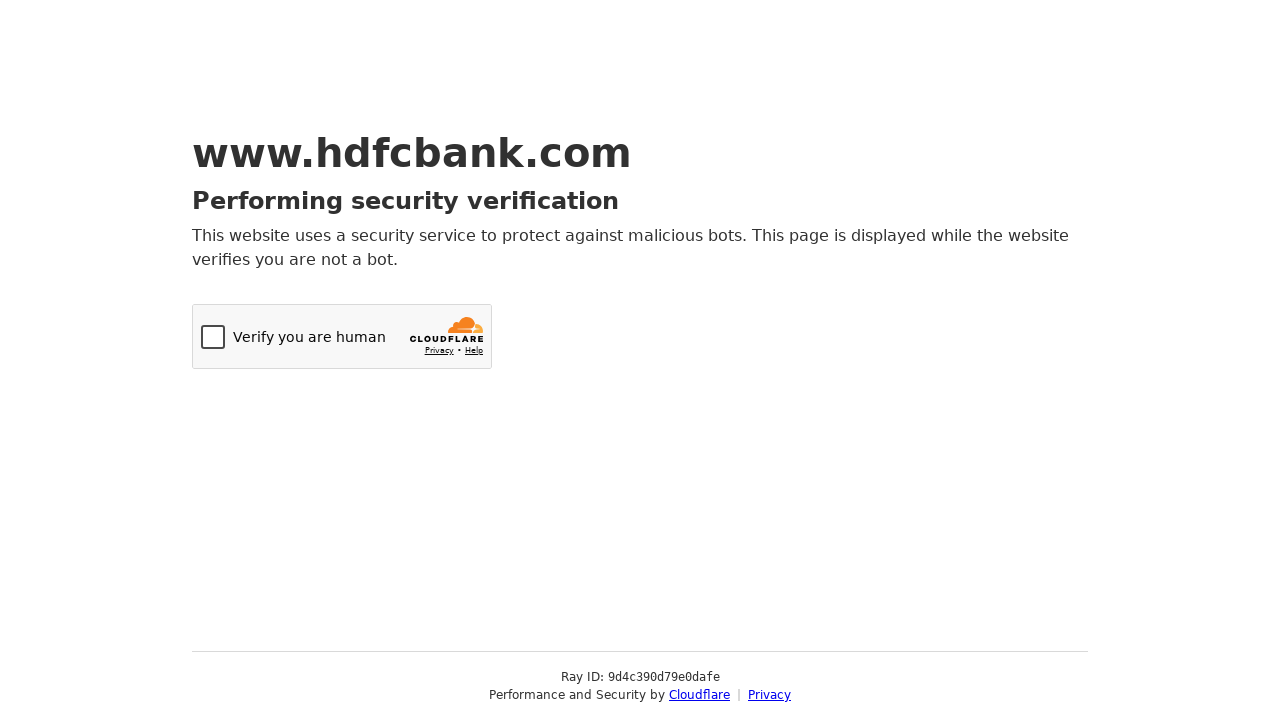

Navigated to HDFC Bank homepage
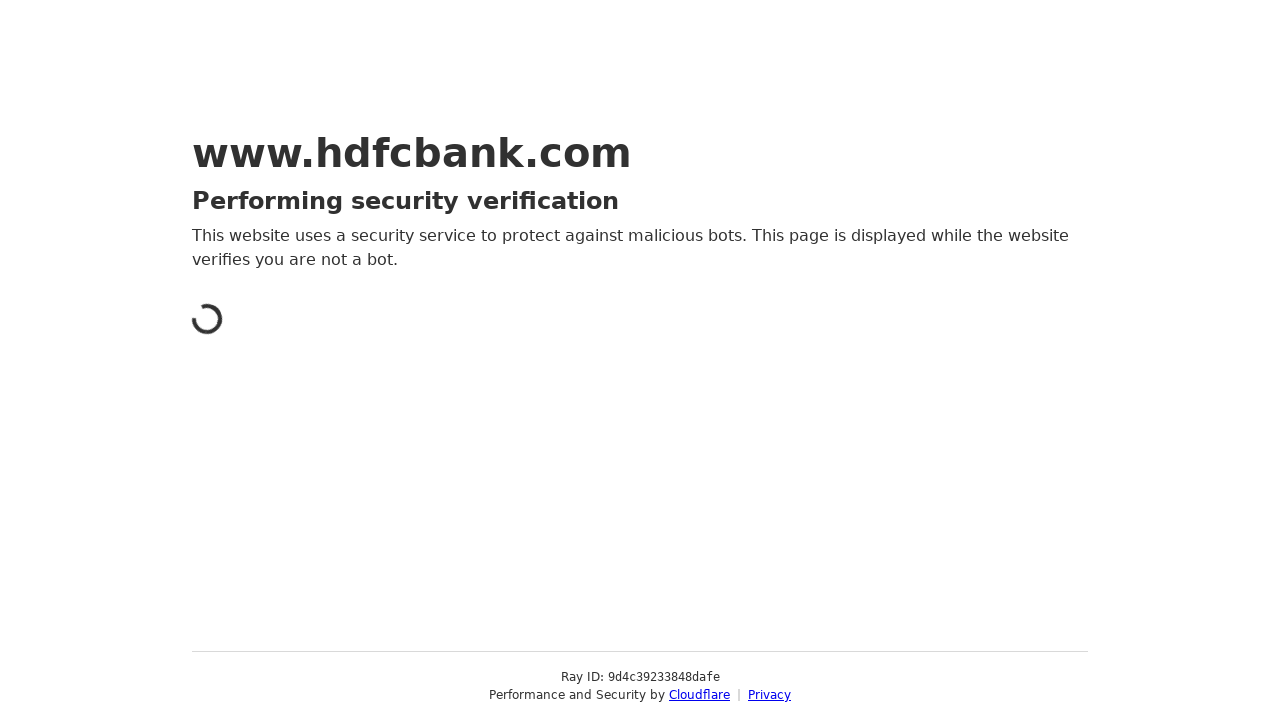

Maximized browser window to 1920x1080
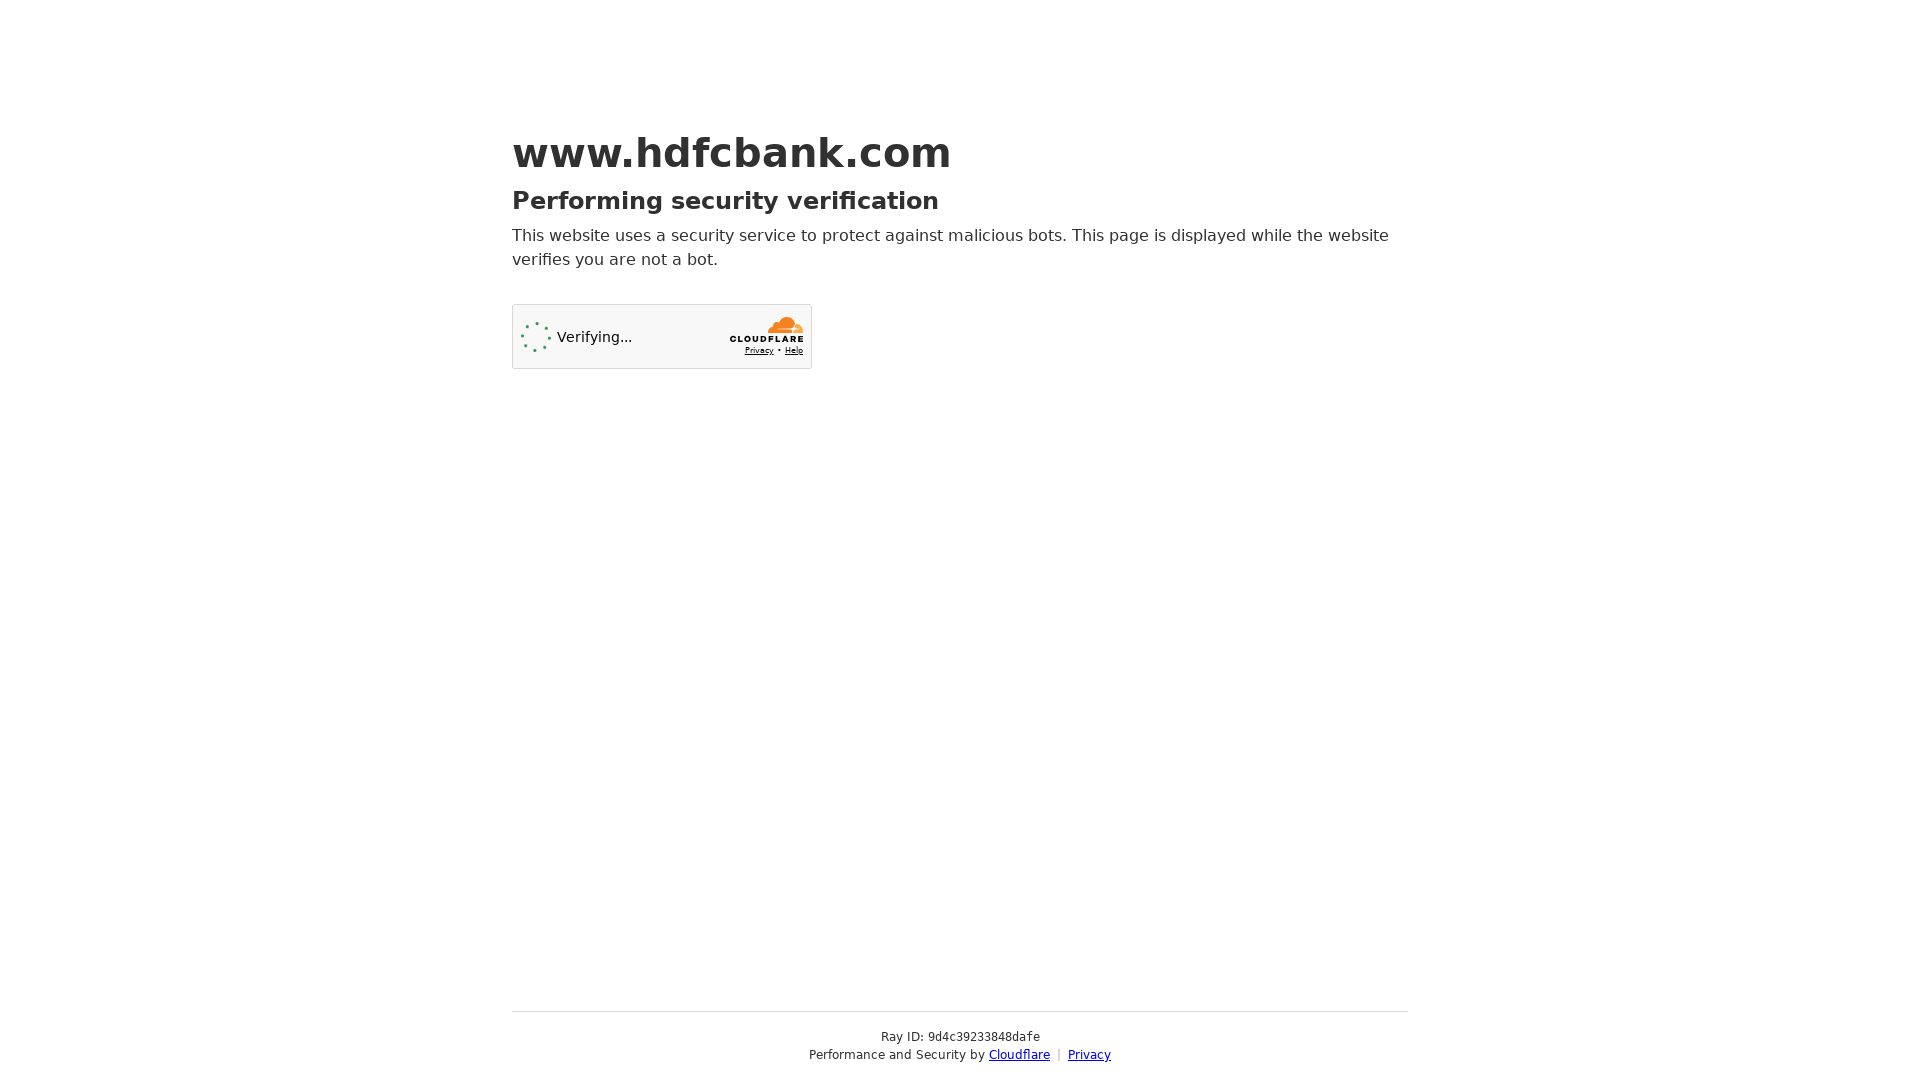

Page fully loaded - network idle state reached
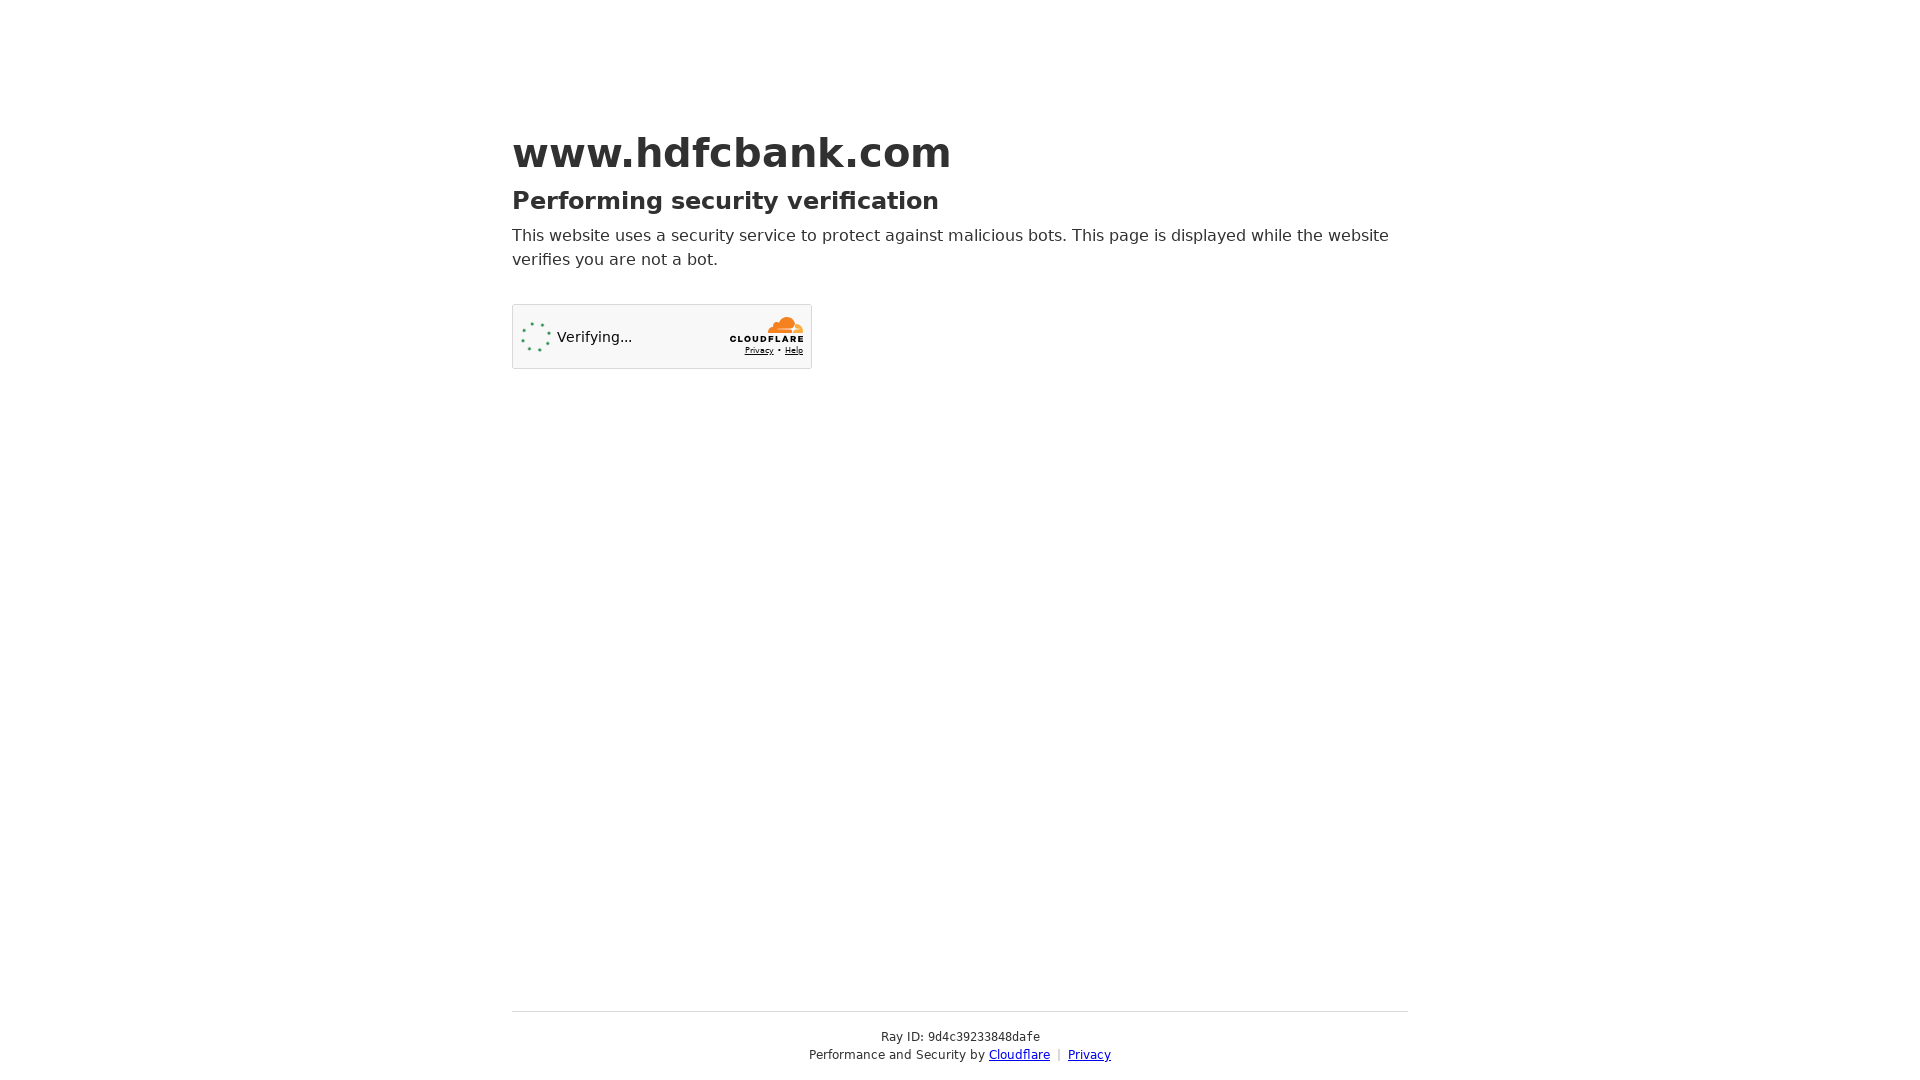

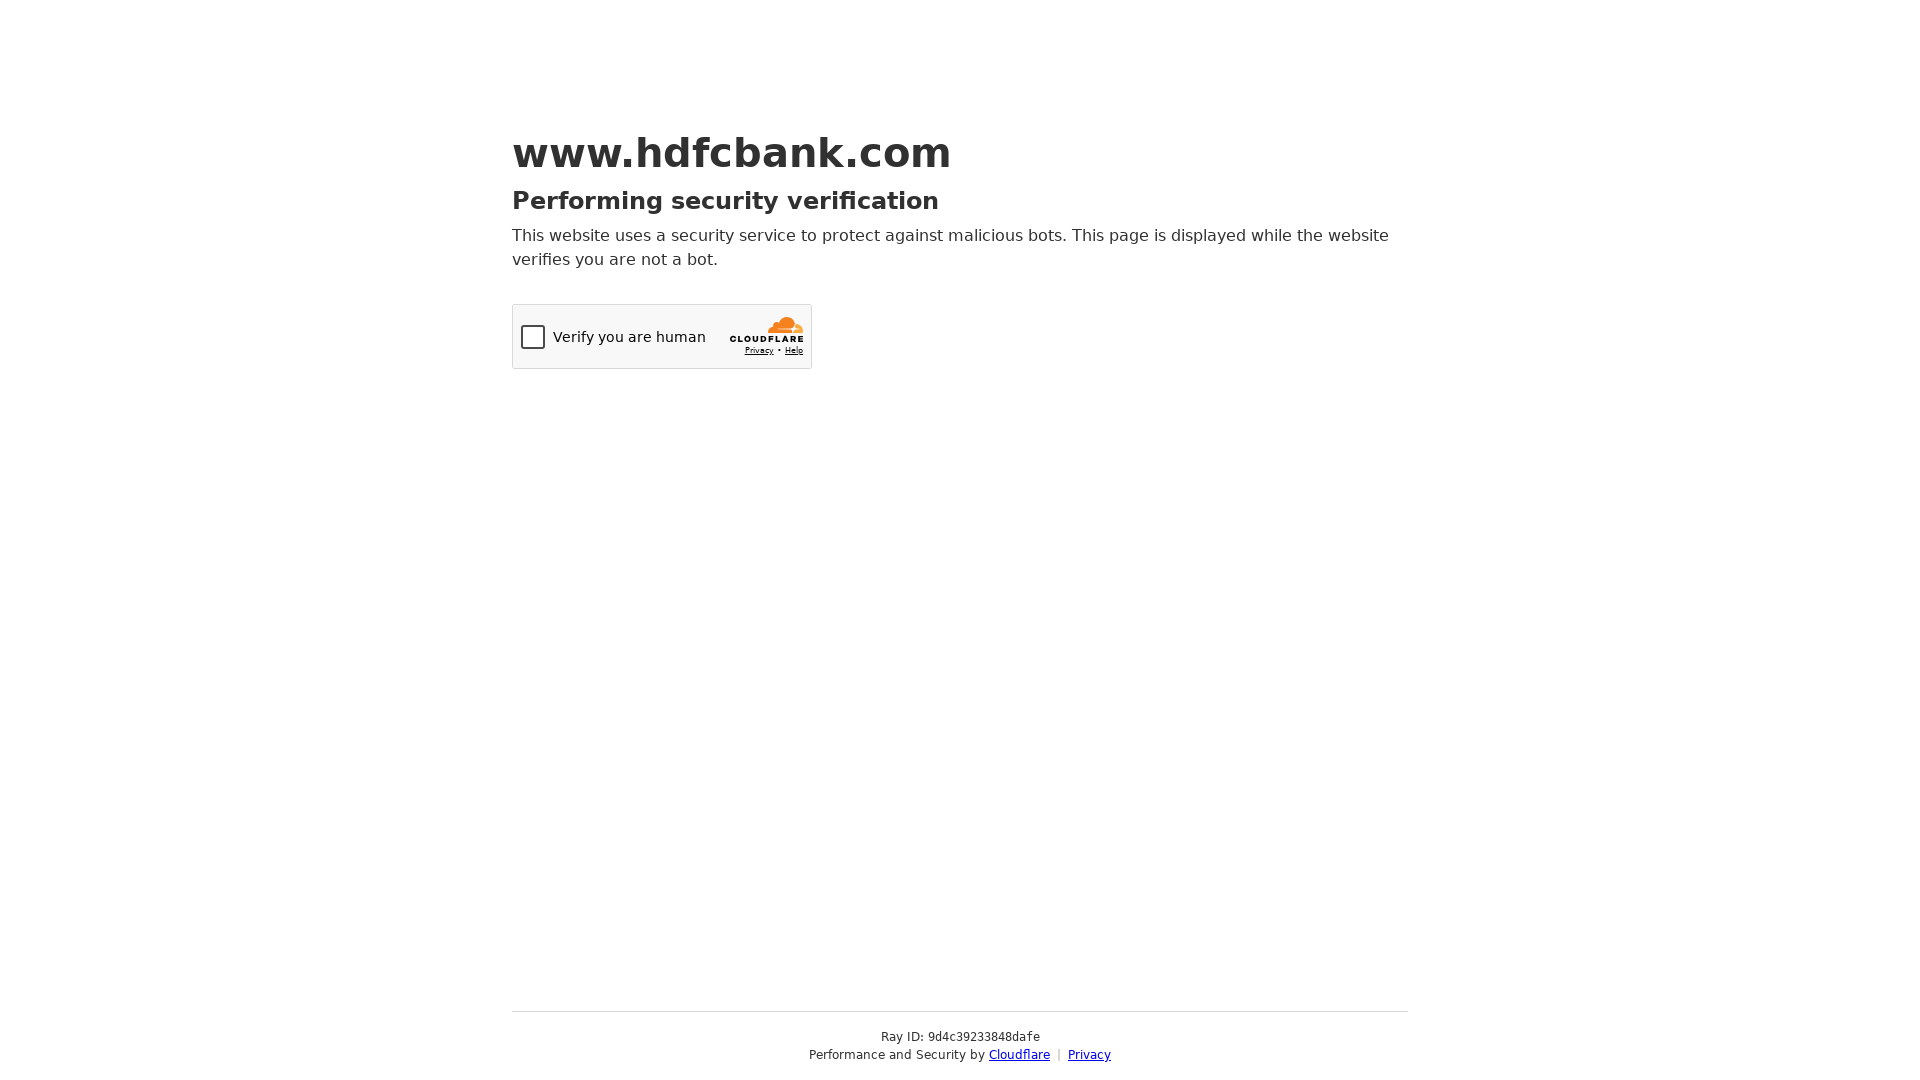